Tests the navigation to the Contests (Конкурсы) section on 3DNews website by verifying the link exists on the homepage, clicking it, and then verifying the page title and various elements on the contests page.

Starting URL: https://3dnews.ru/

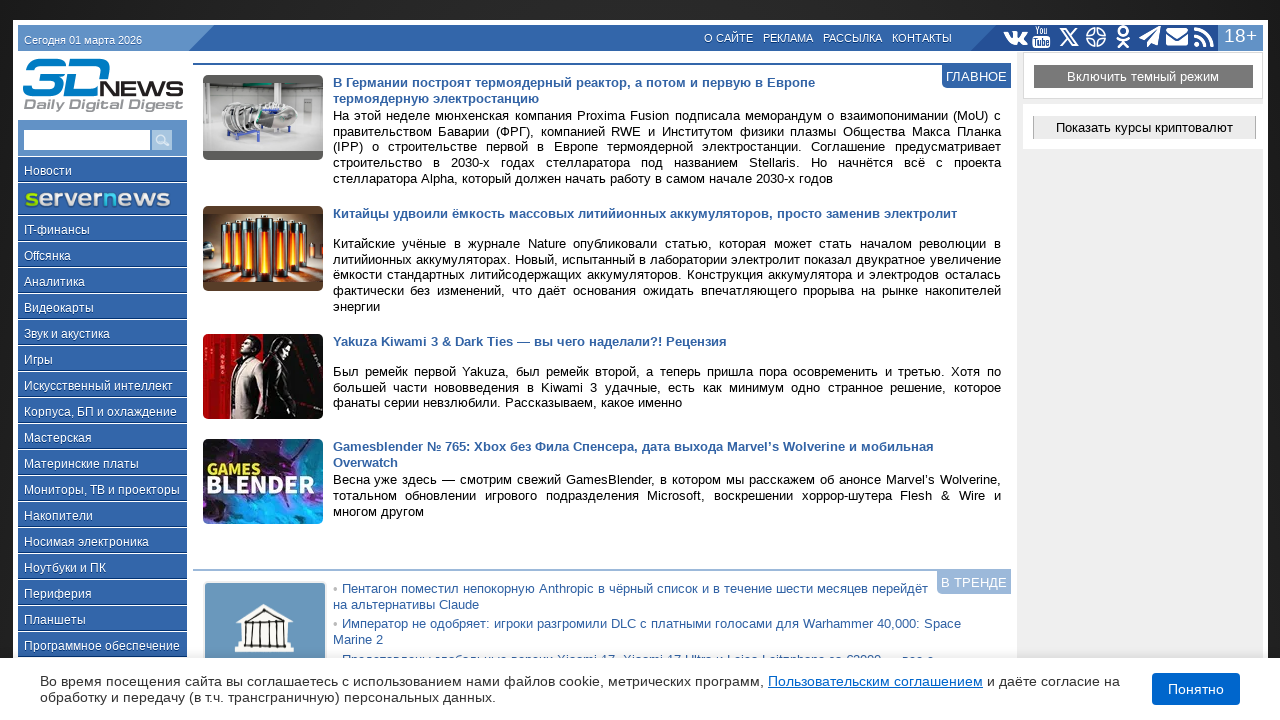

Verified 'Конкурсы' (Contests) link is present on homepage
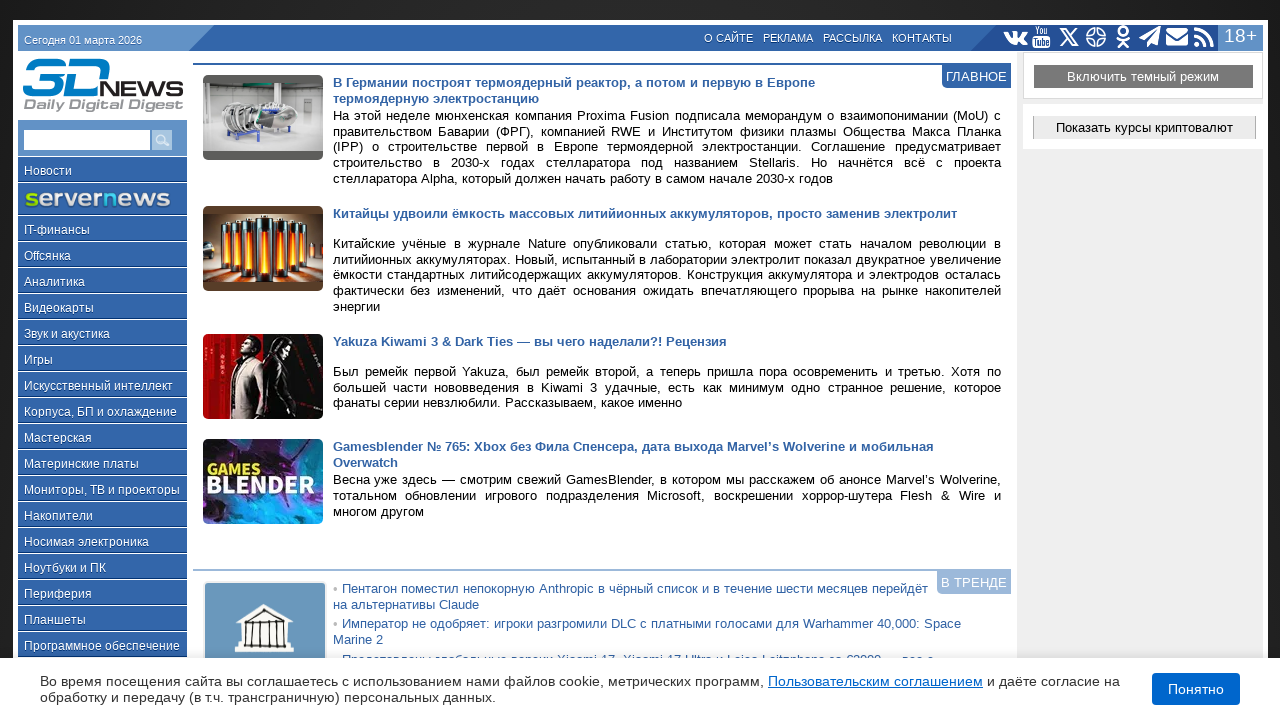

Clicked 'Конкурсы' (Contests) link to navigate to contests page at (102, 361) on a:has-text('Конкурсы')
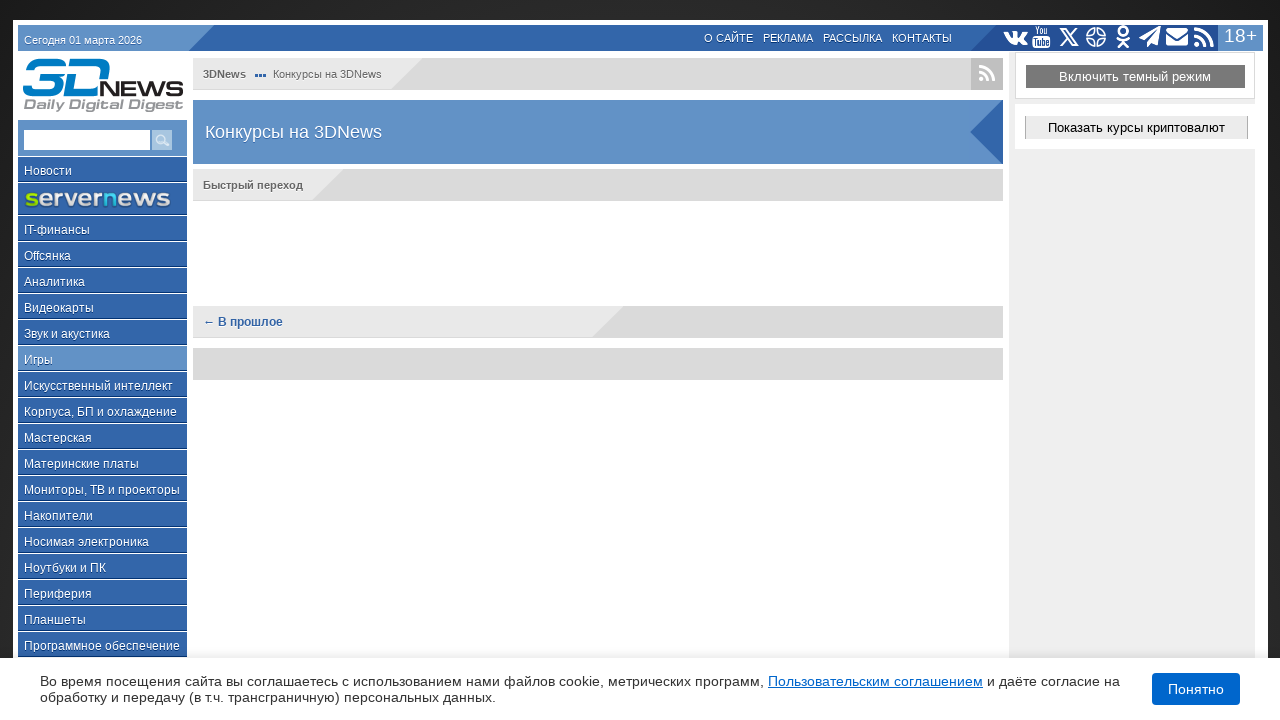

Contests page loaded with domcontentloaded state
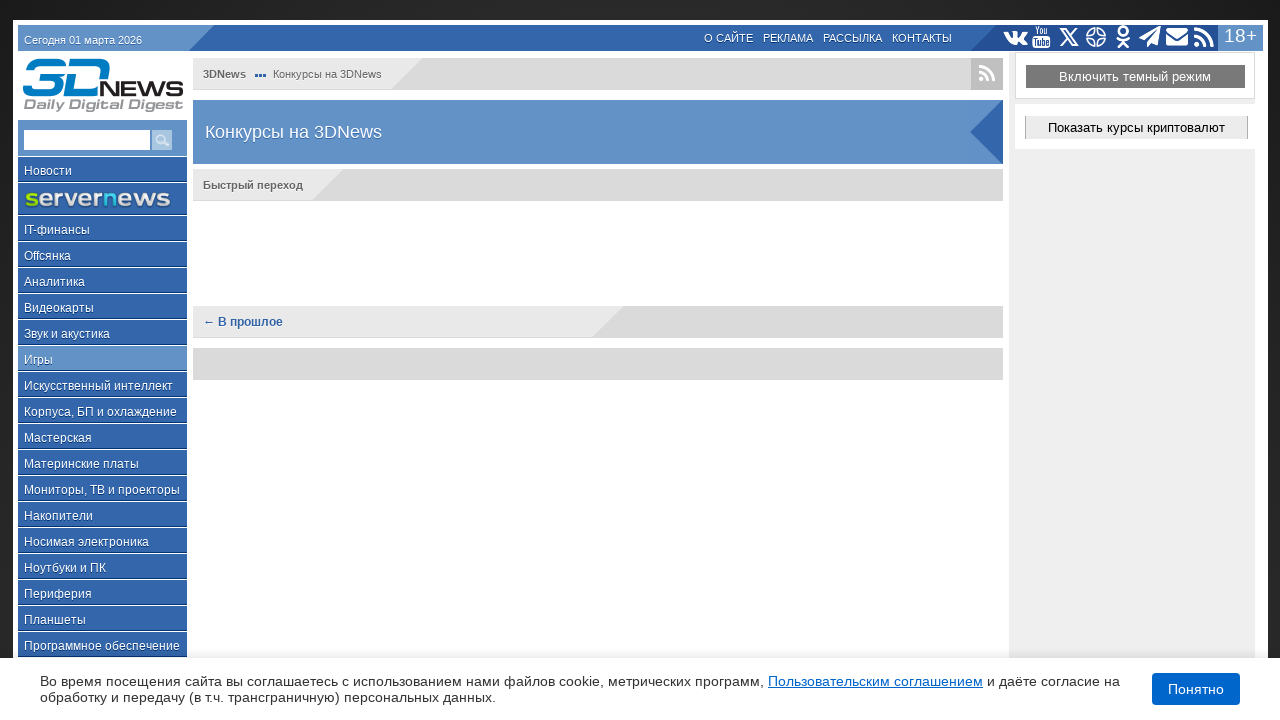

Verified page title element is present on contests page
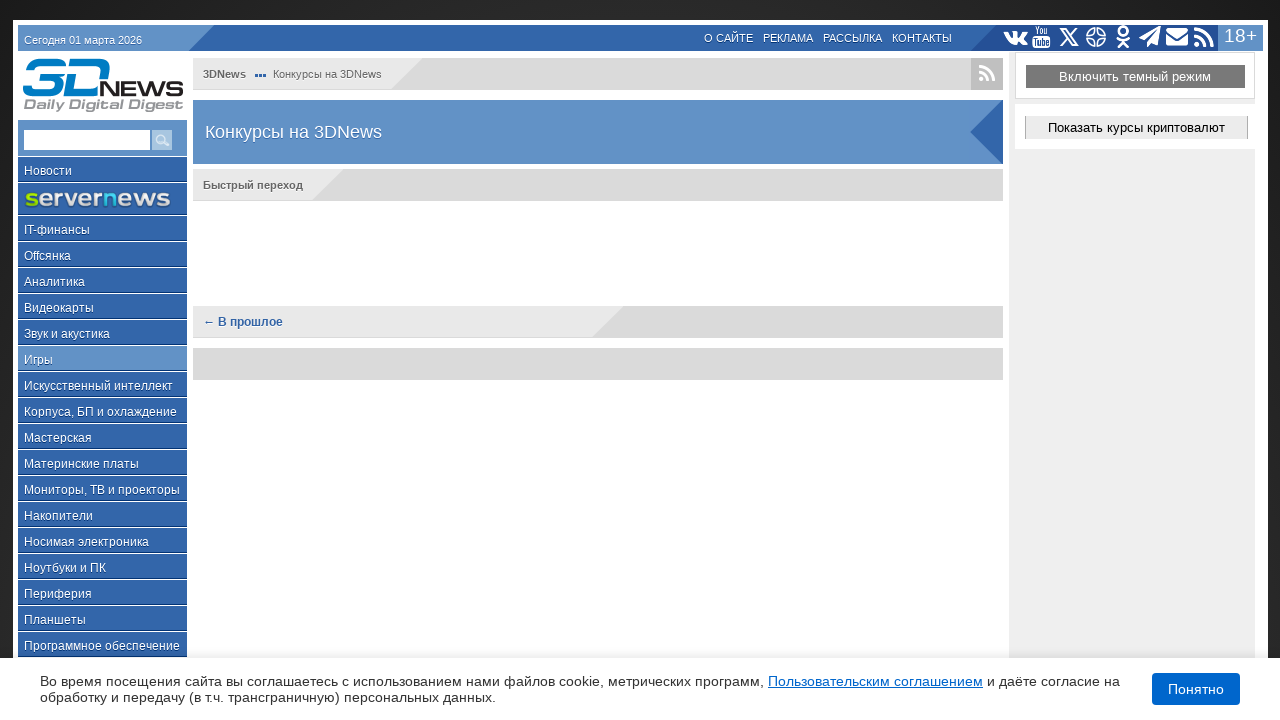

Verified breadcrumb element is present on contests page
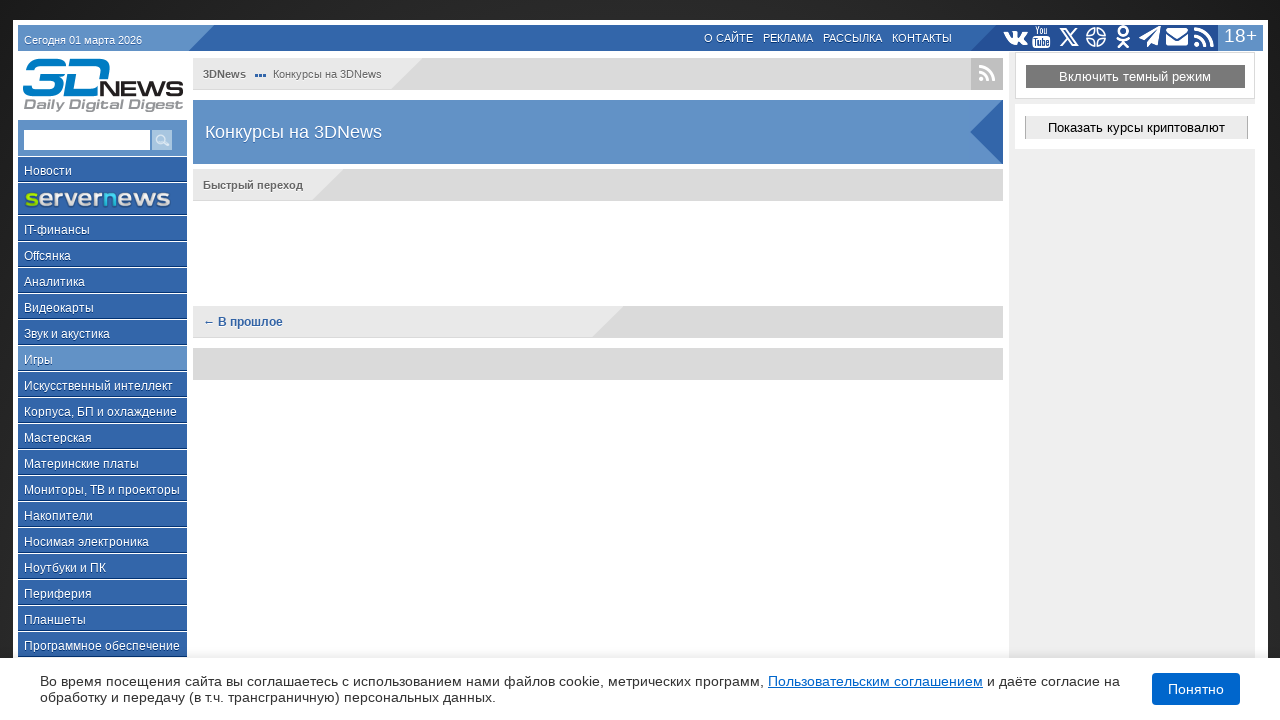

Verified 'Быстрый переход' (Quick navigation) section is present
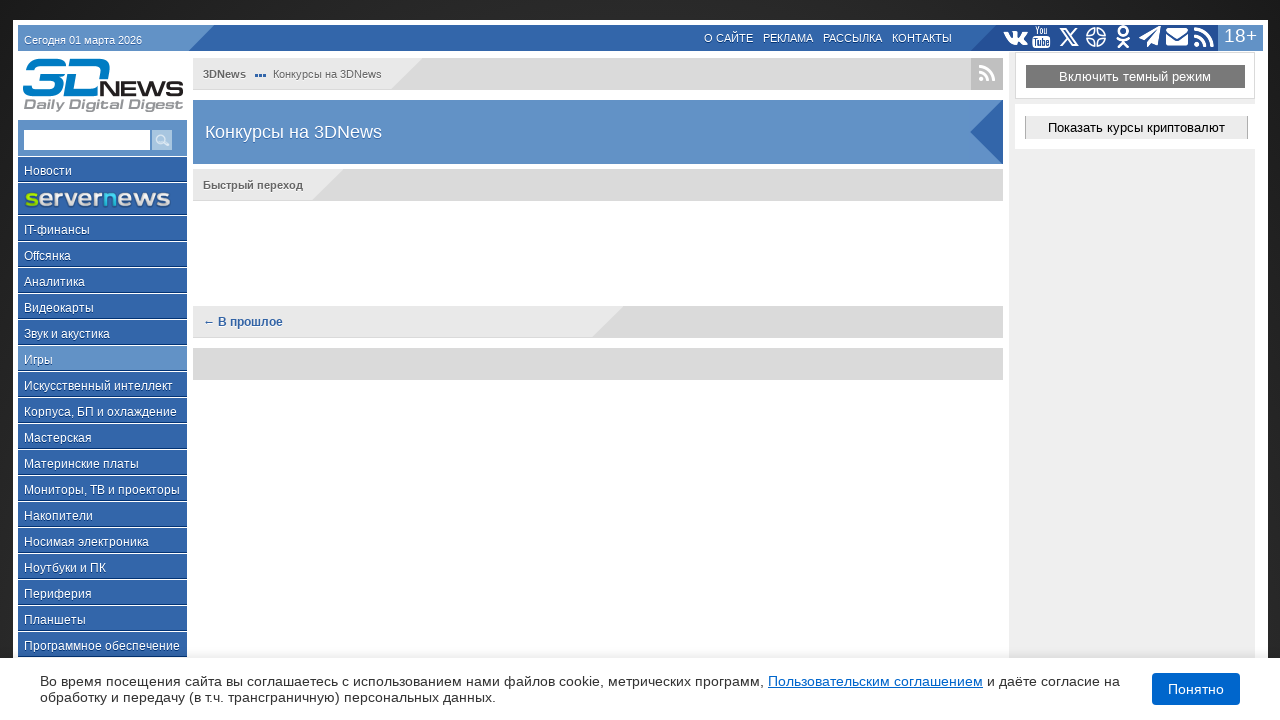

Verified pagination link '← В прошлое' (To the past) is present on contests page
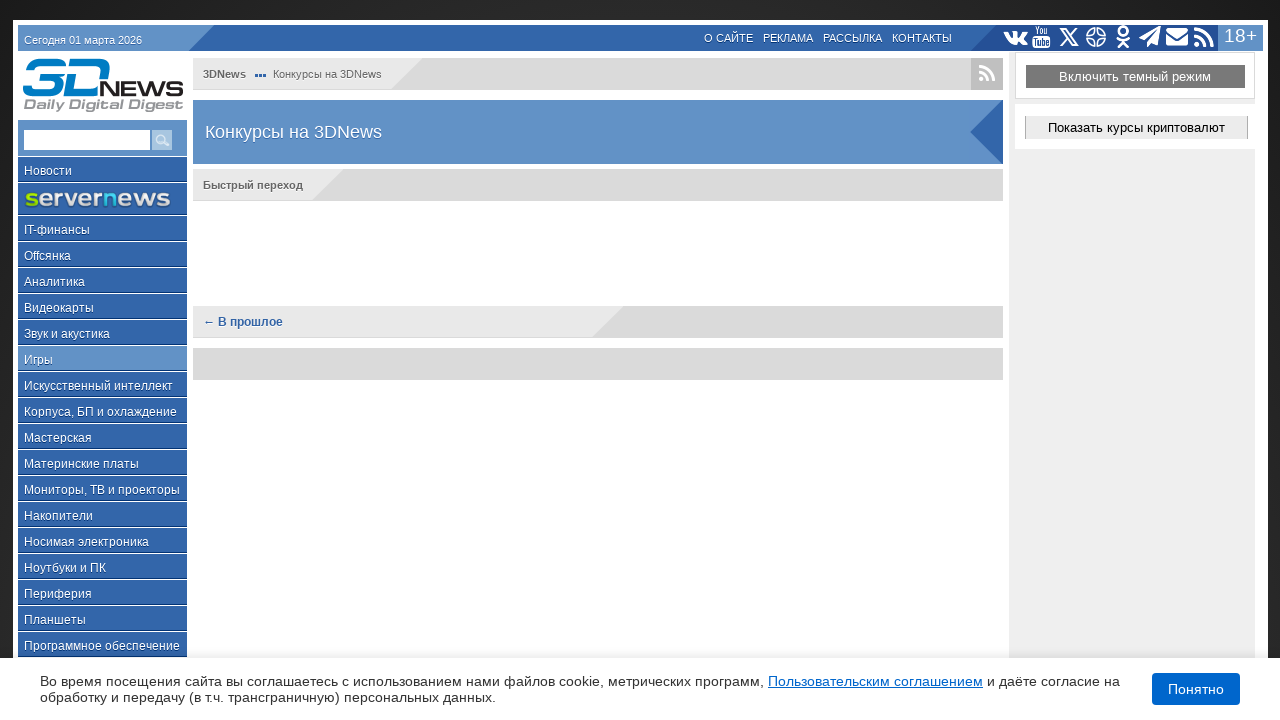

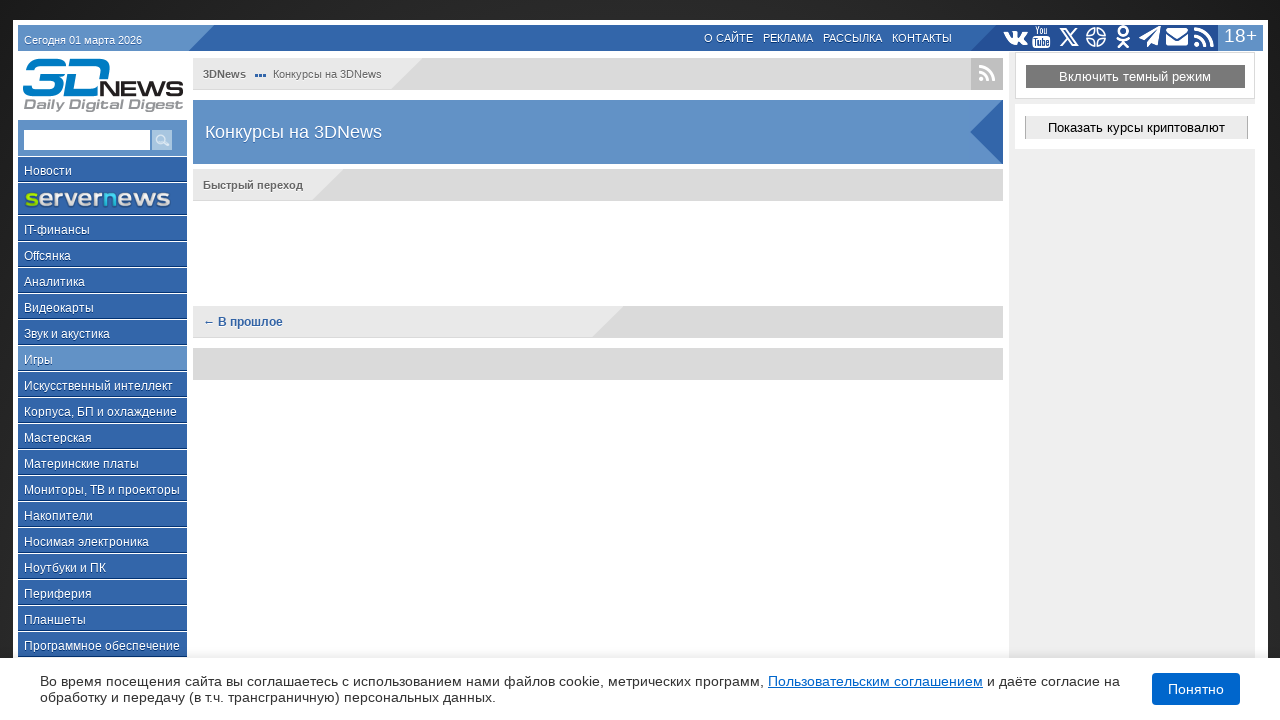